Tests navigation menu hover functionality by hovering over the "Shop" menu item and clicking on the "Womens Wear" submenu option

Starting URL: https://shop.qaautomationlabs.com/index.php

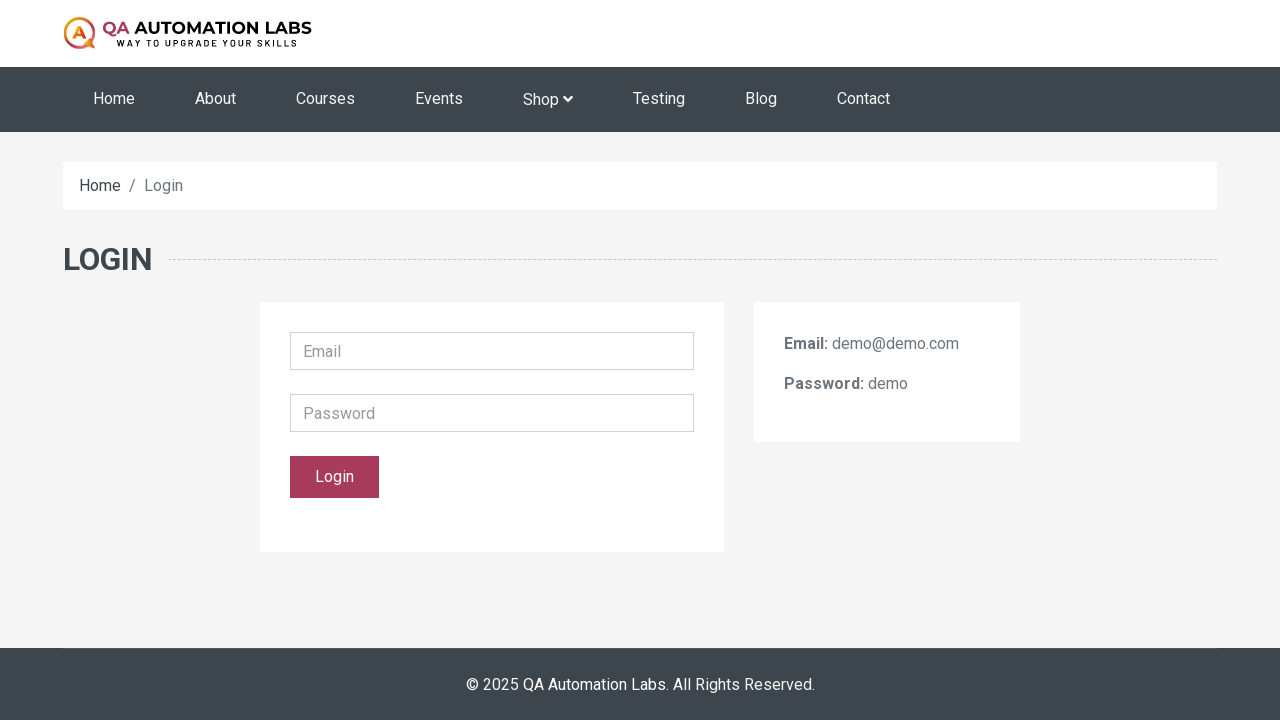

Hovered over 'Shop' menu item to reveal dropdown at (548, 100) on xpath=//a[text()='Shop ']
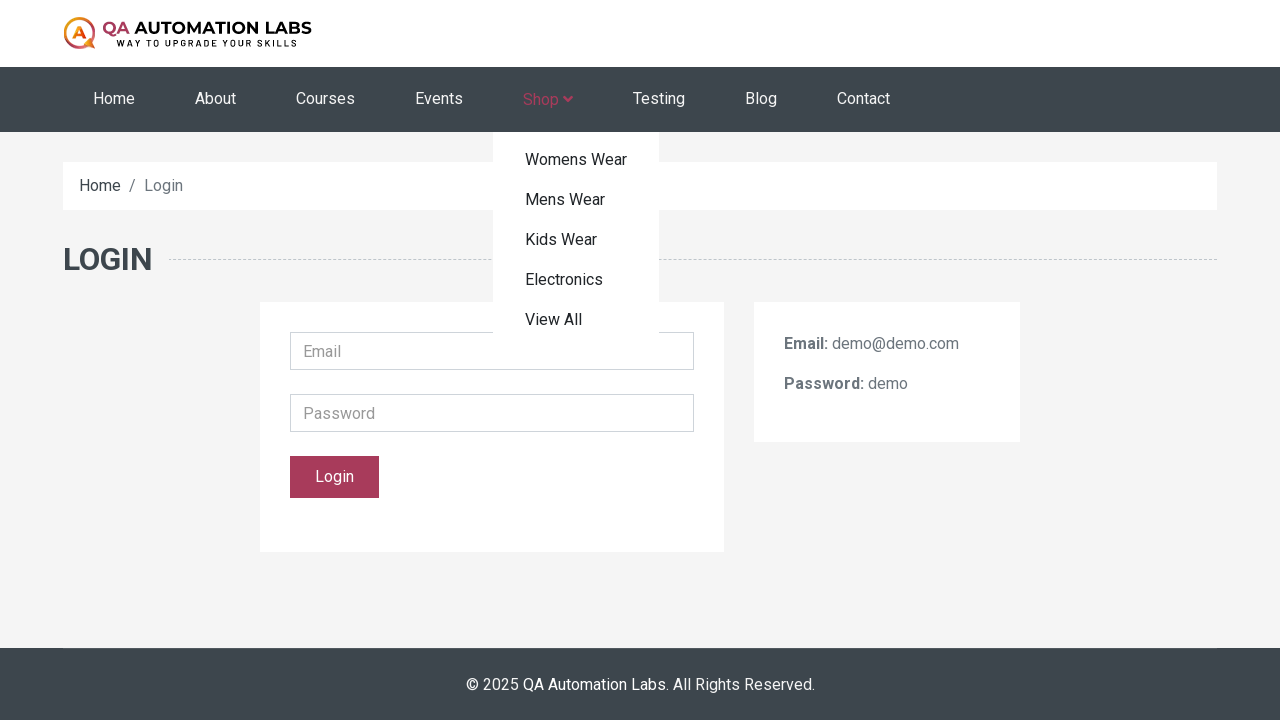

Clicked on 'Womens Wear' submenu option at (576, 160) on xpath=//a[text()='Womens Wear']
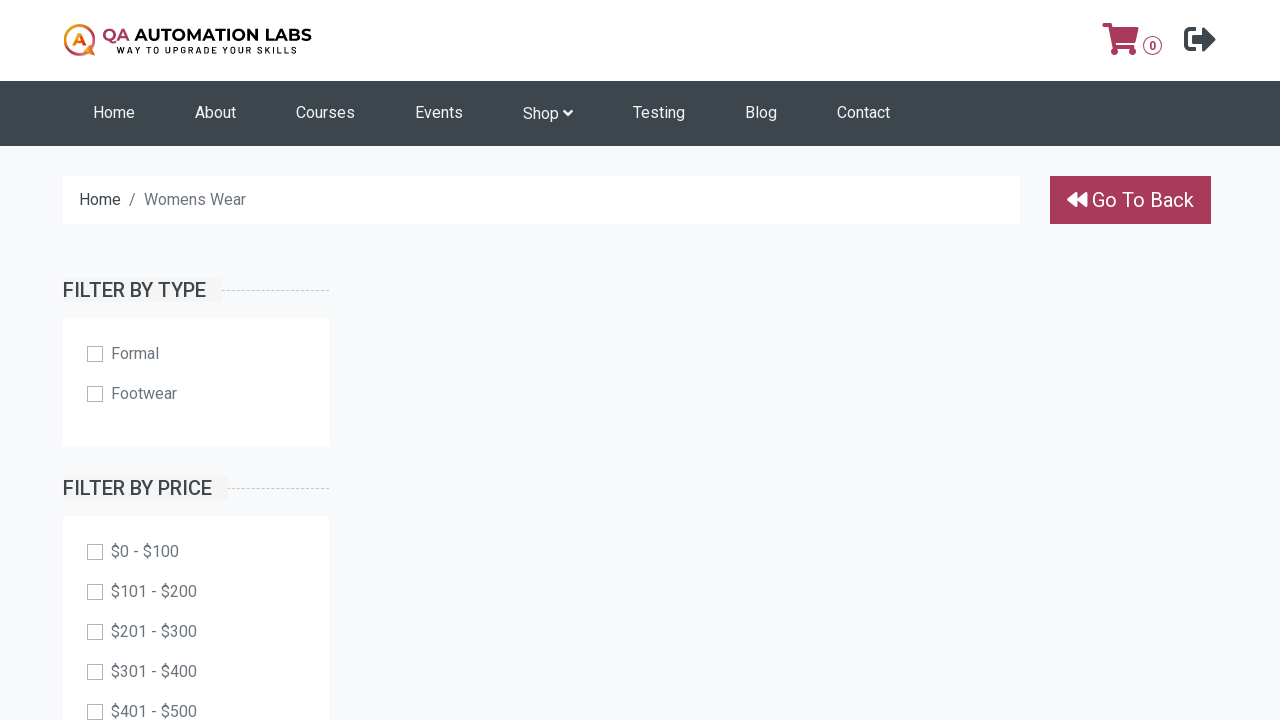

Page loaded successfully (networkidle state reached)
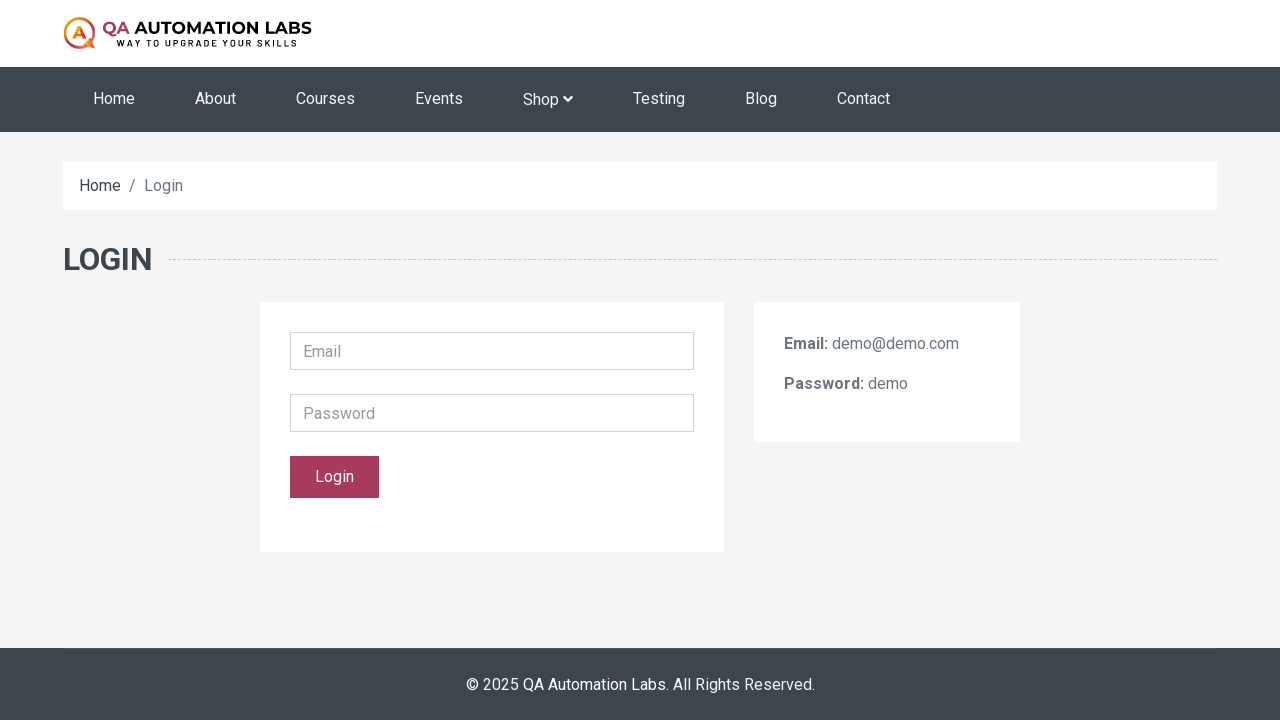

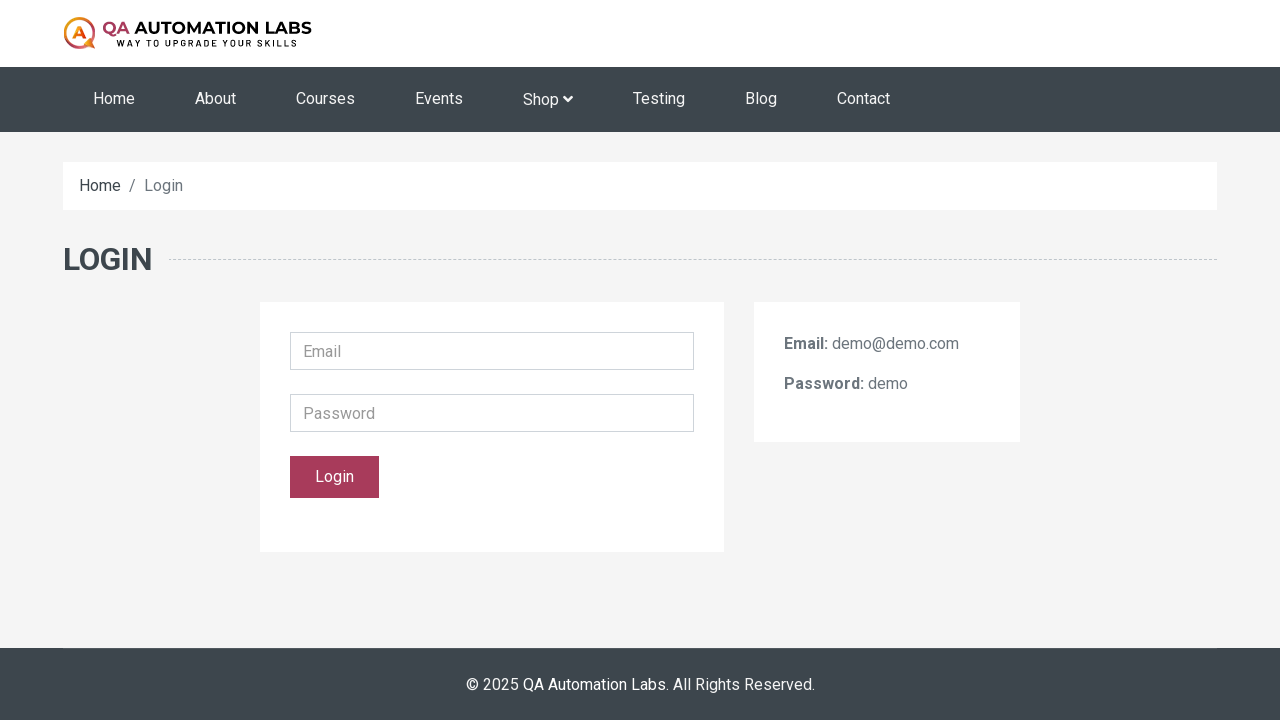